Tests dynamic loading functionality by clicking on Example 1 link, then clicking the Start button, and waiting for the dynamically loaded content to appear.

Starting URL: http://the-internet.herokuapp.com/dynamic_loading

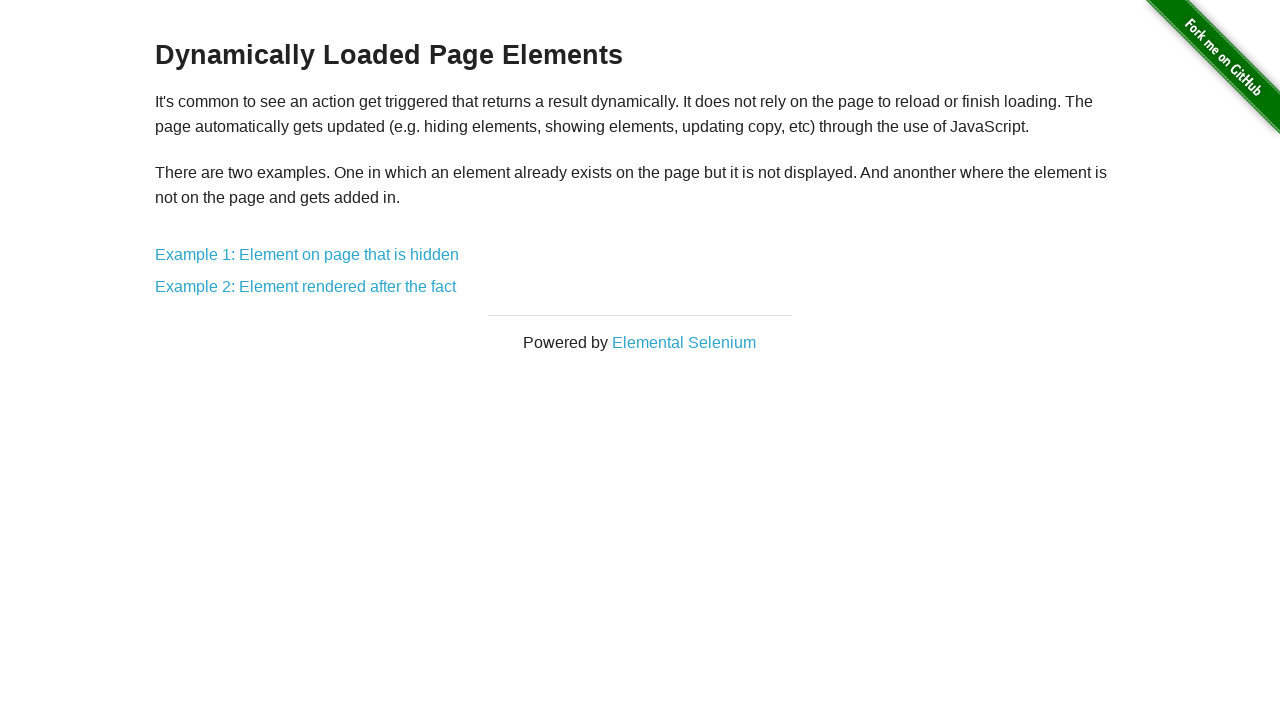

Clicked on Example 1 link at (307, 255) on a[href*='1']
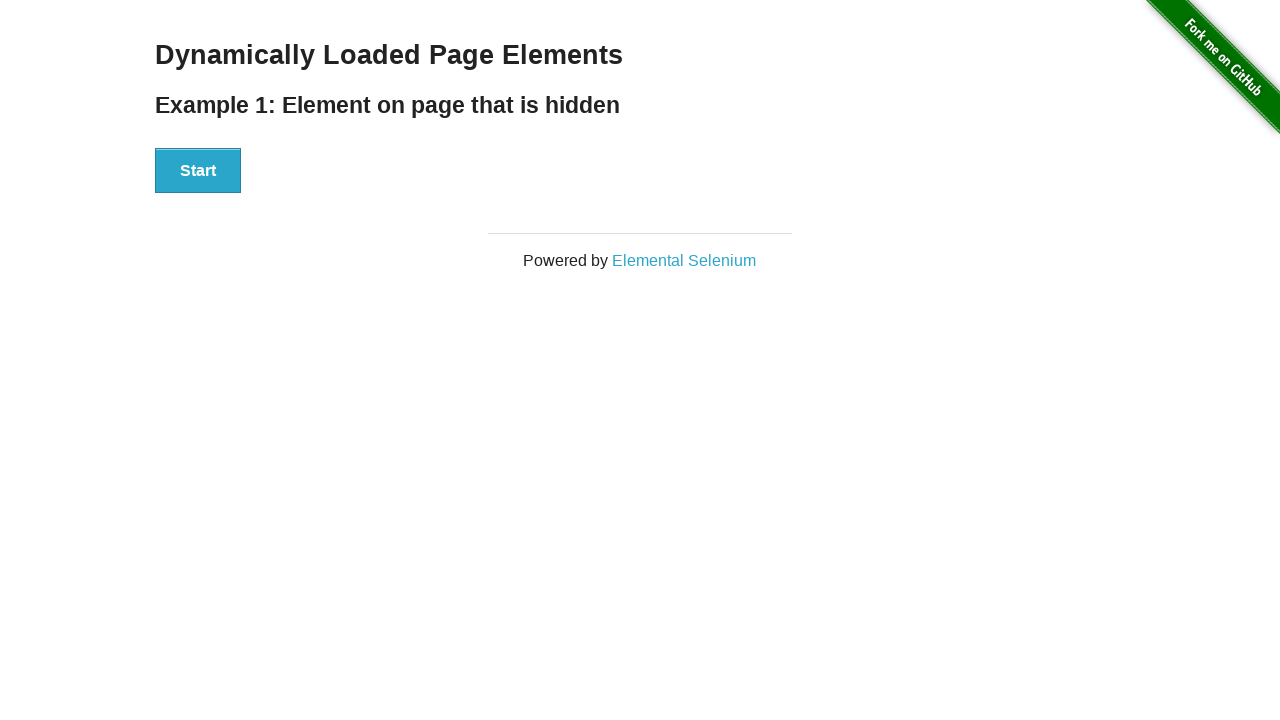

Clicked the Start button at (198, 171) on #start button
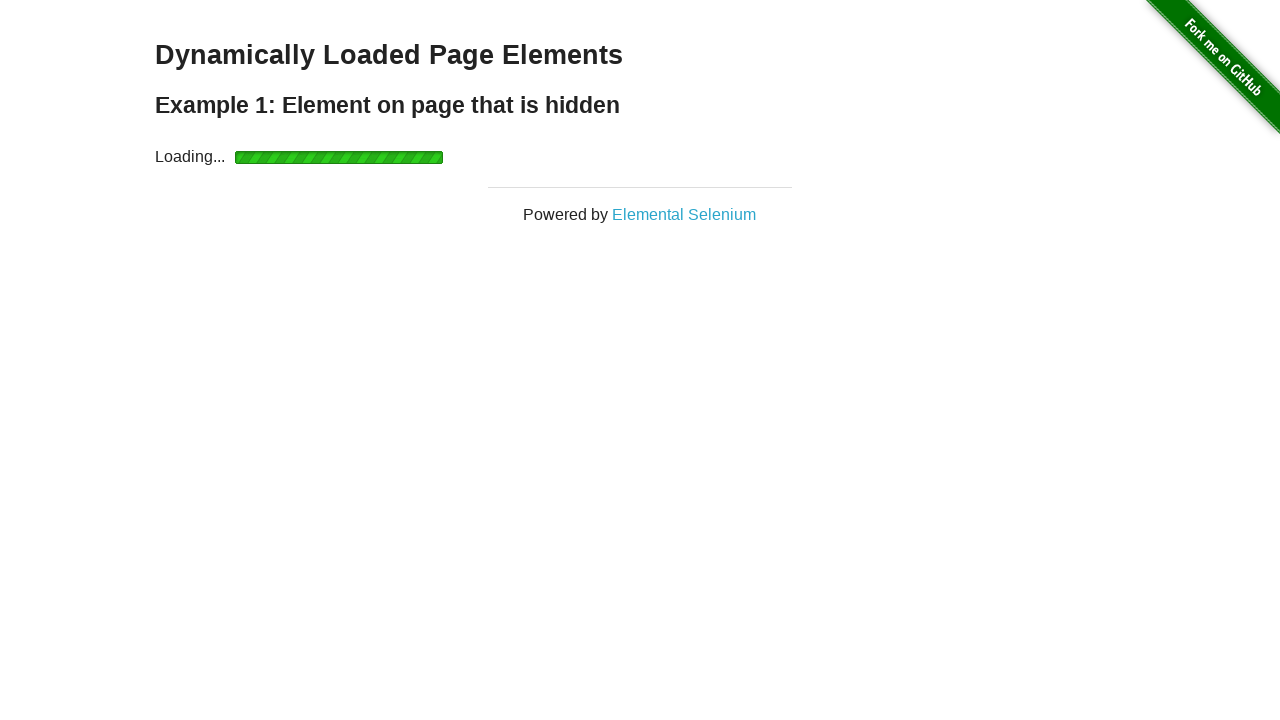

Dynamically loaded content appeared
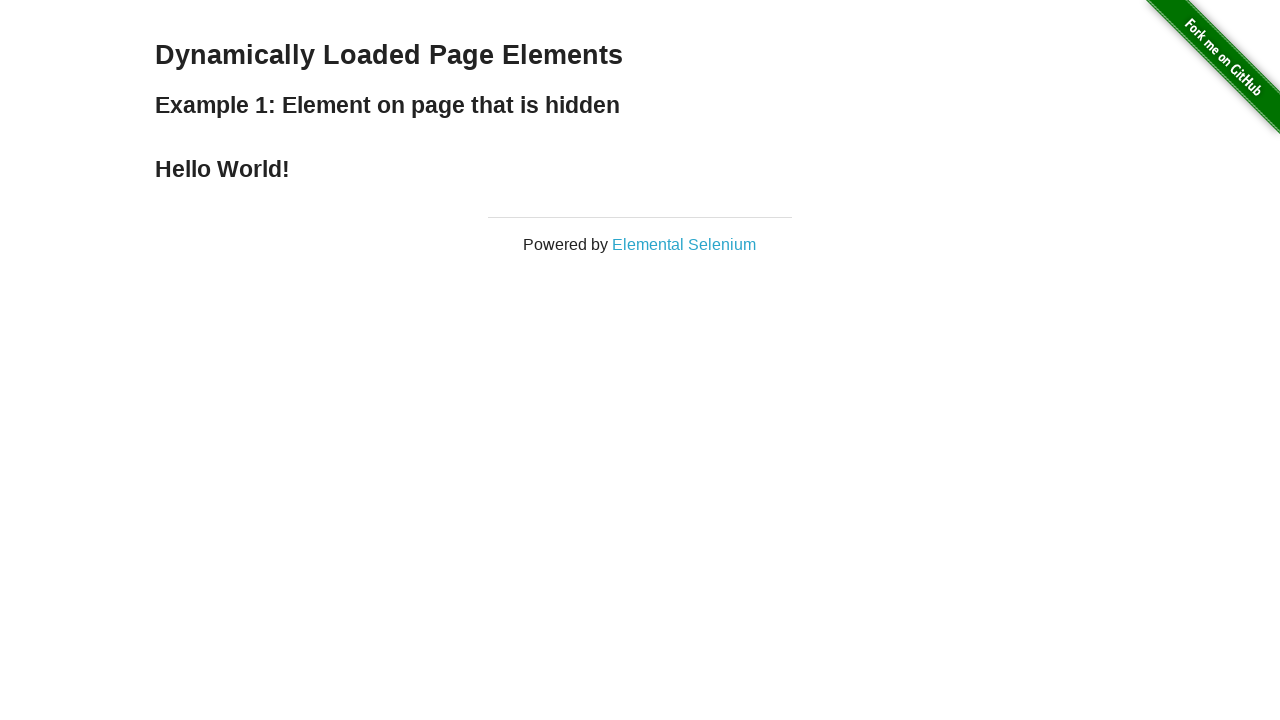

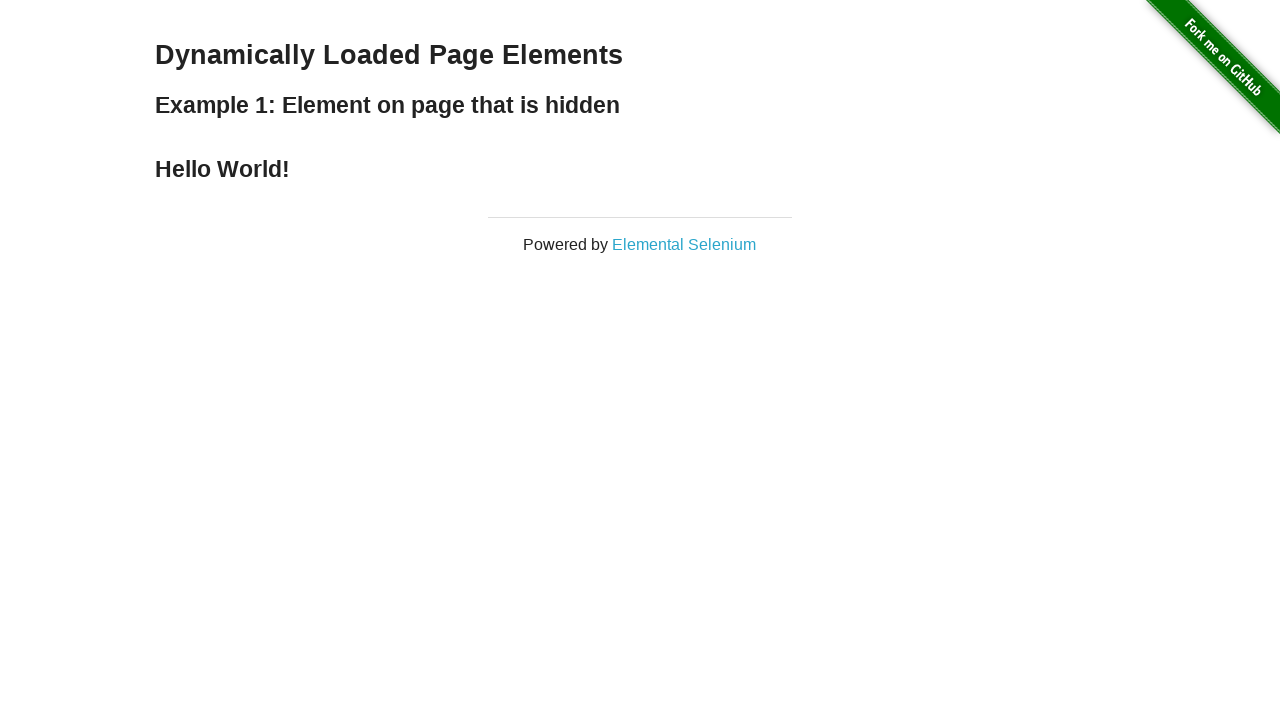